Tests alert handling functionality by clicking a button that triggers an alert, verifying the alert text, and accepting it

Starting URL: https://omayo.blogspot.com/

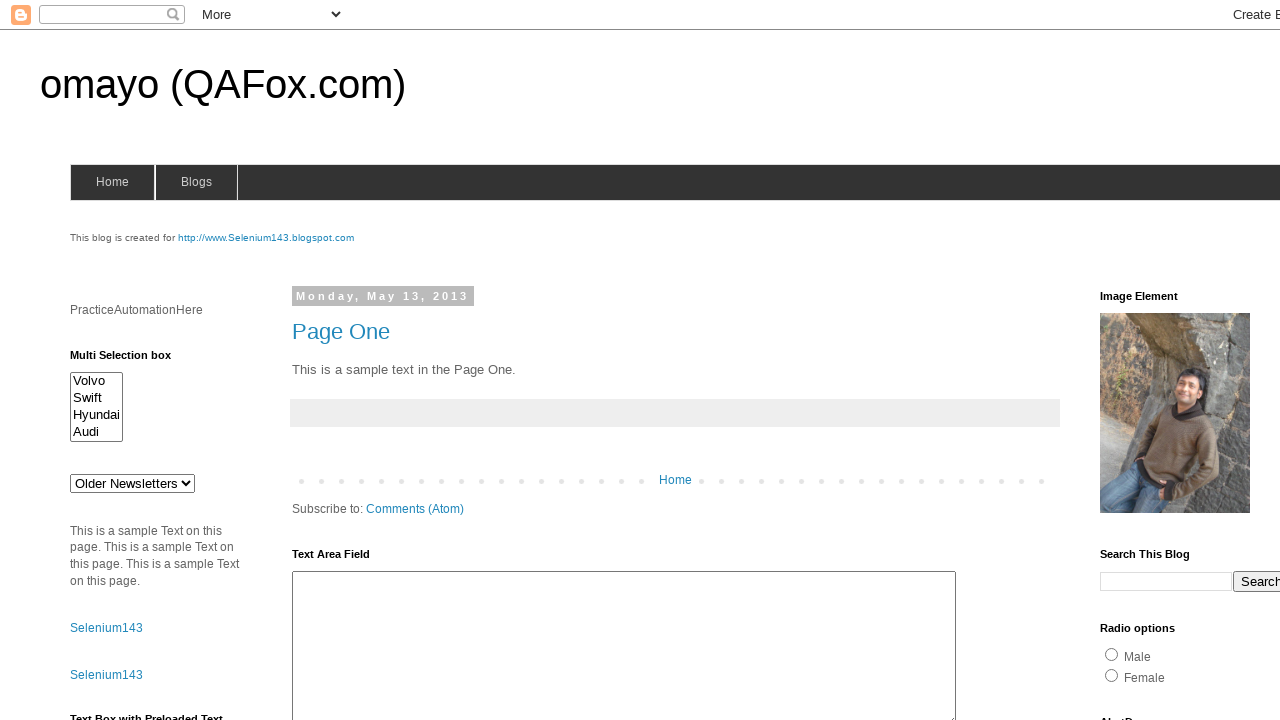

Clicked button to trigger alert at (1154, 361) on #alert1
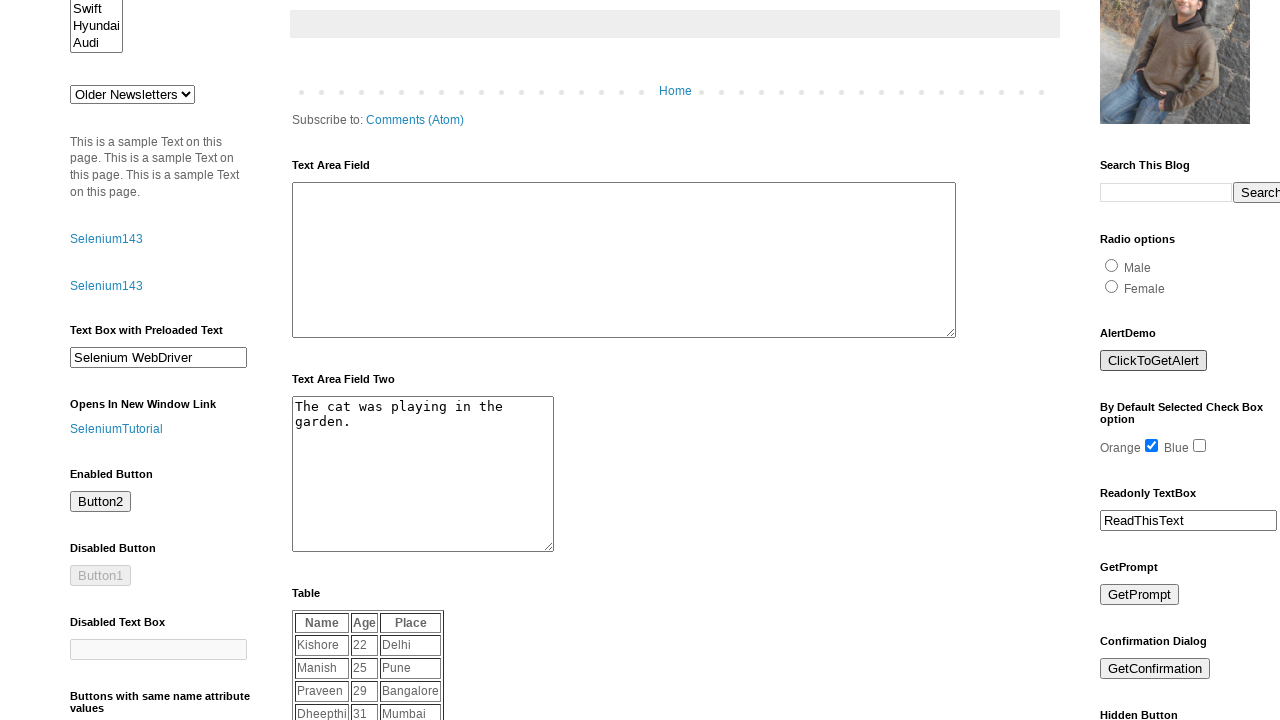

Set up alert dialog handler to accept 'Hello' message or dismiss others
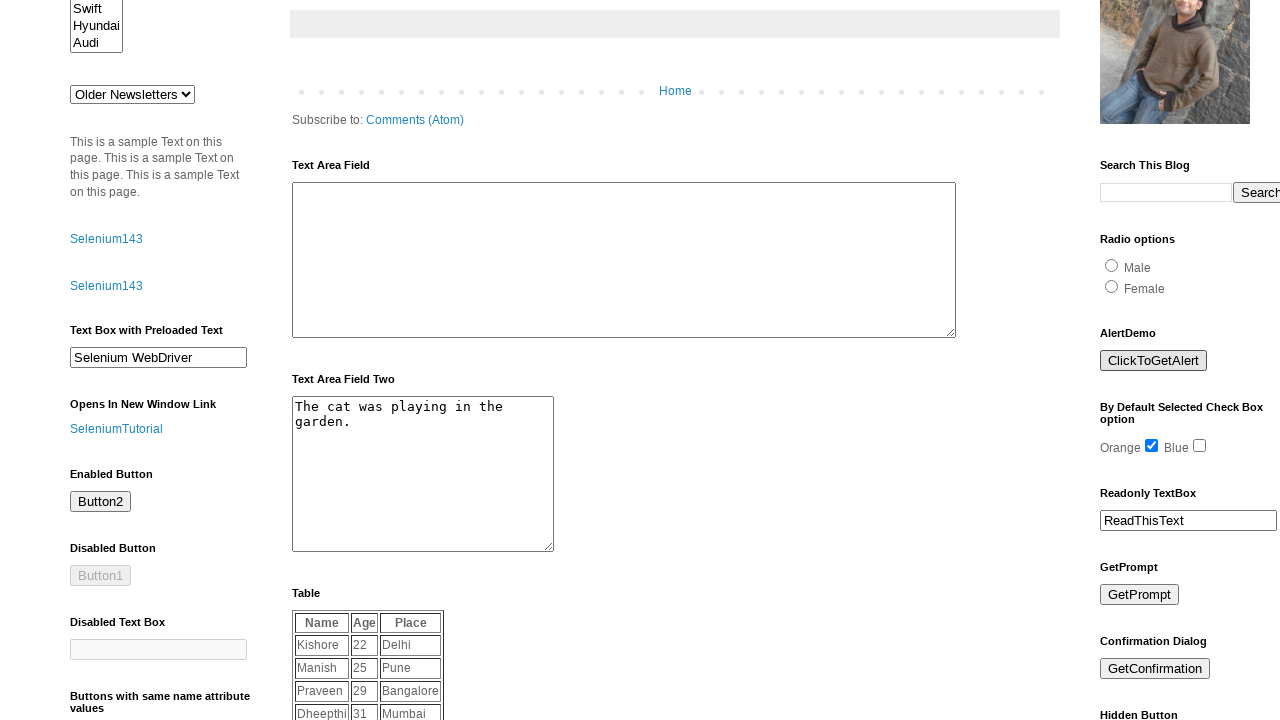

Waited for alert to be processed
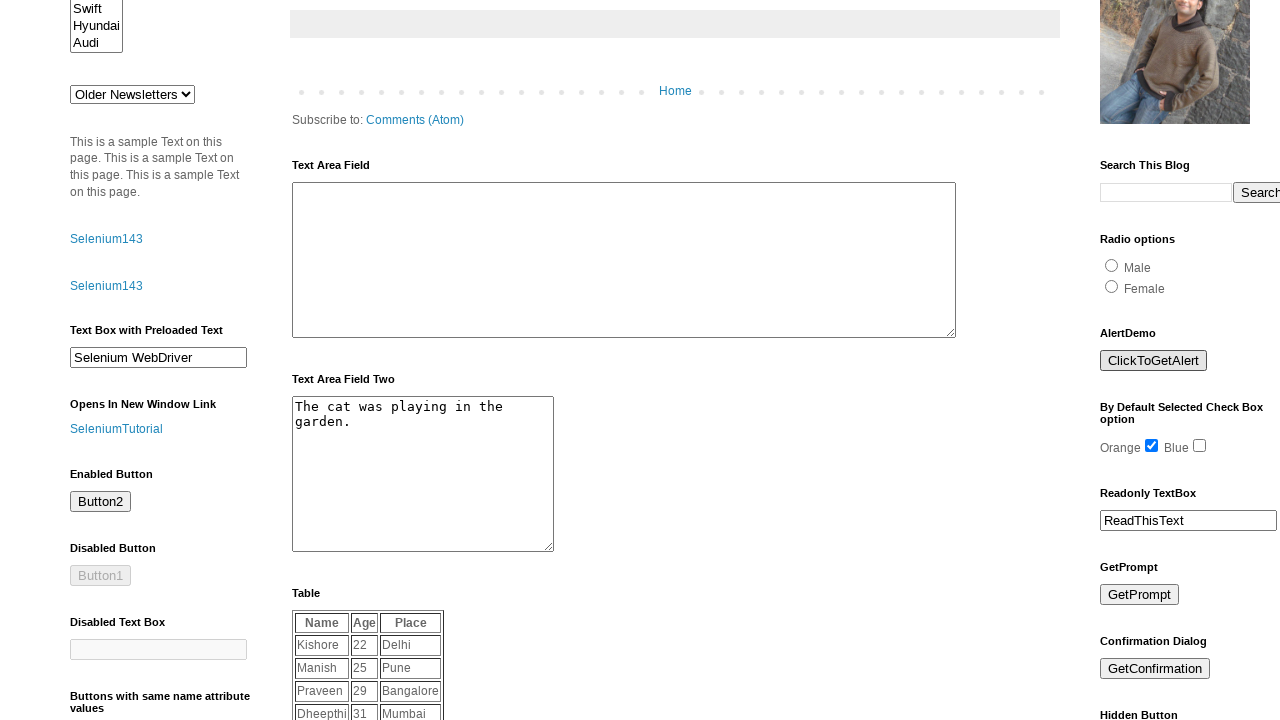

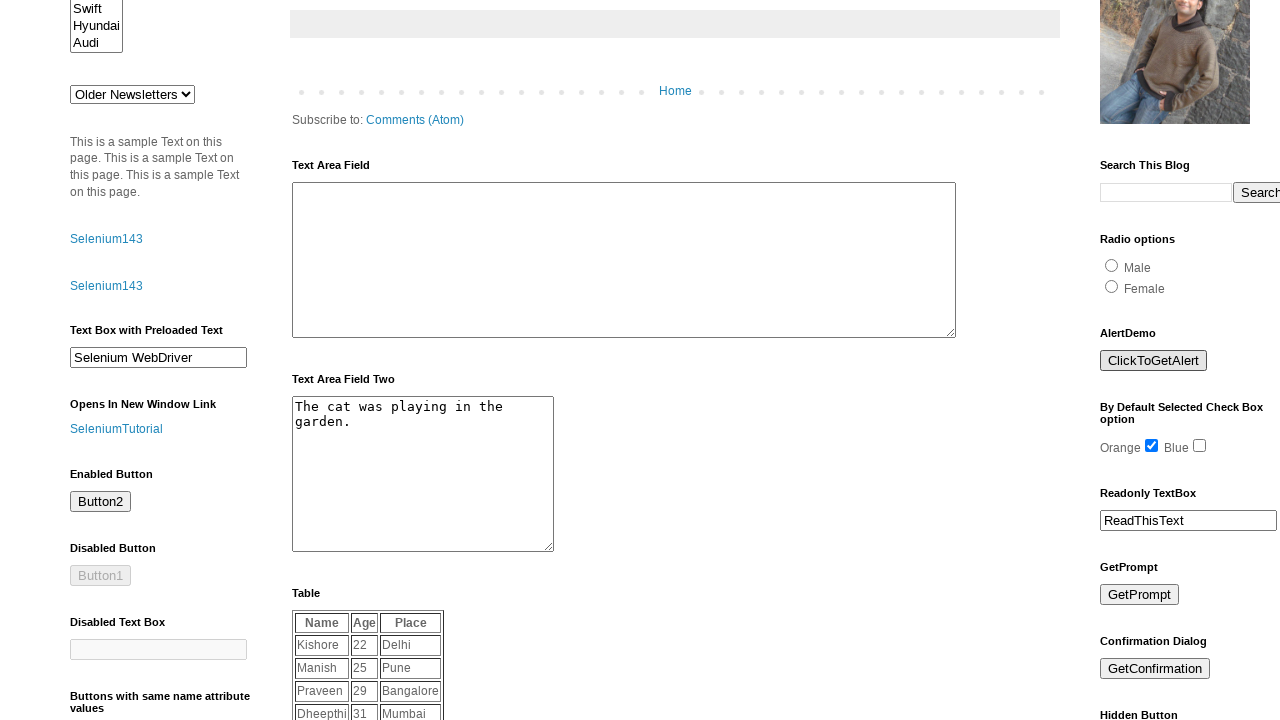